Tests searching for a programming language by name on the 99 Bottles of Beer website, verifying that search results contain the searched term

Starting URL: https://www.99-bottles-of-beer.net/

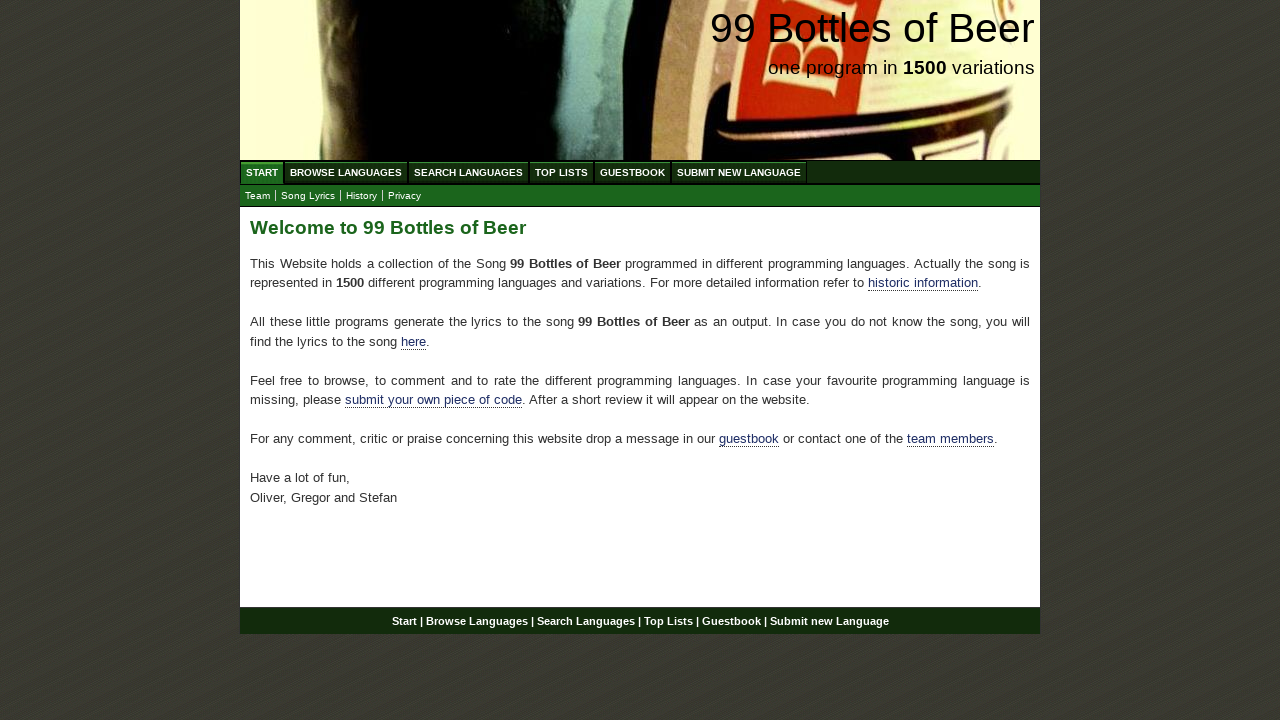

Clicked on Search Languages menu at (468, 172) on xpath=//ul[@id='menu']/li/a[@href='/search.html']
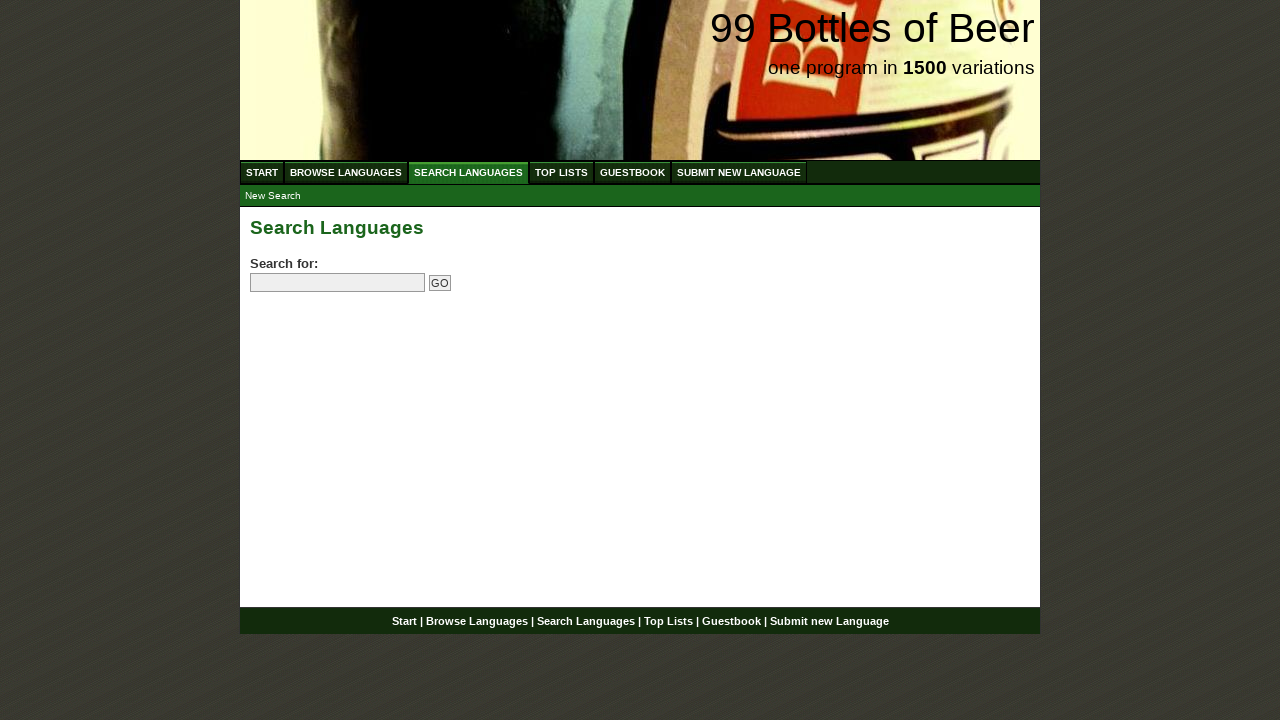

Clicked on search field at (338, 283) on input[name='search']
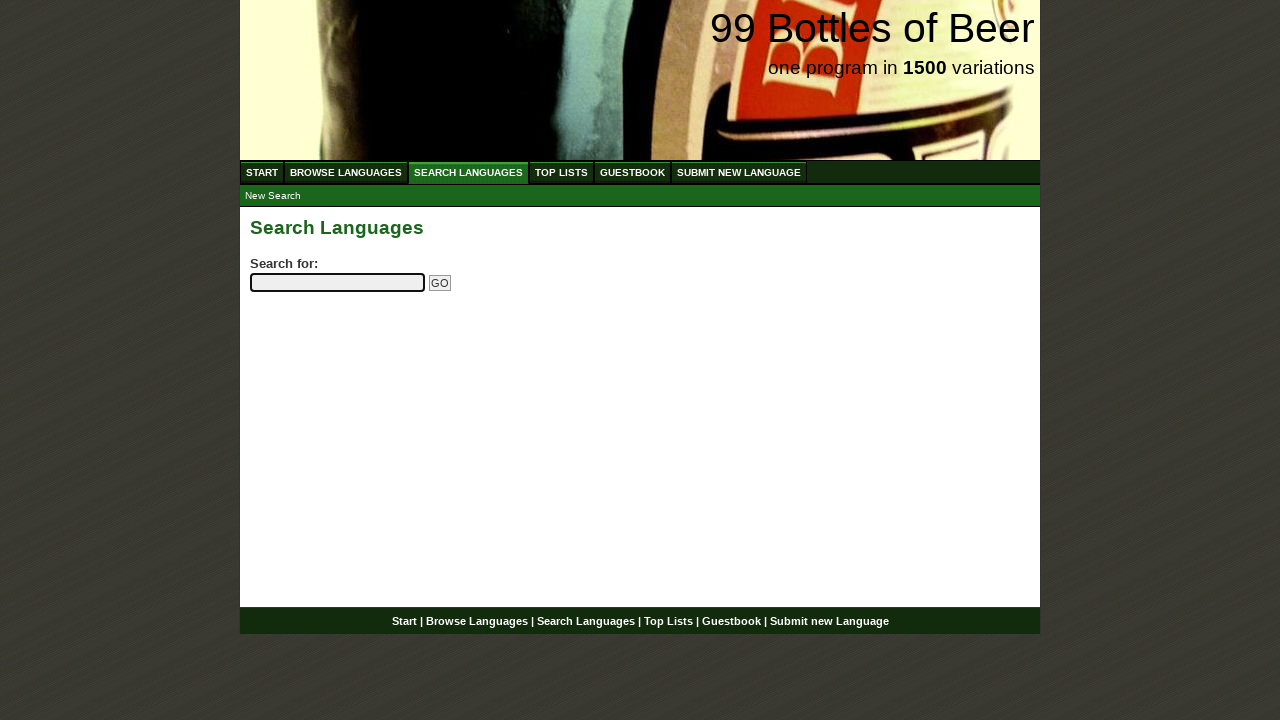

Filled search field with 'python' on input[name='search']
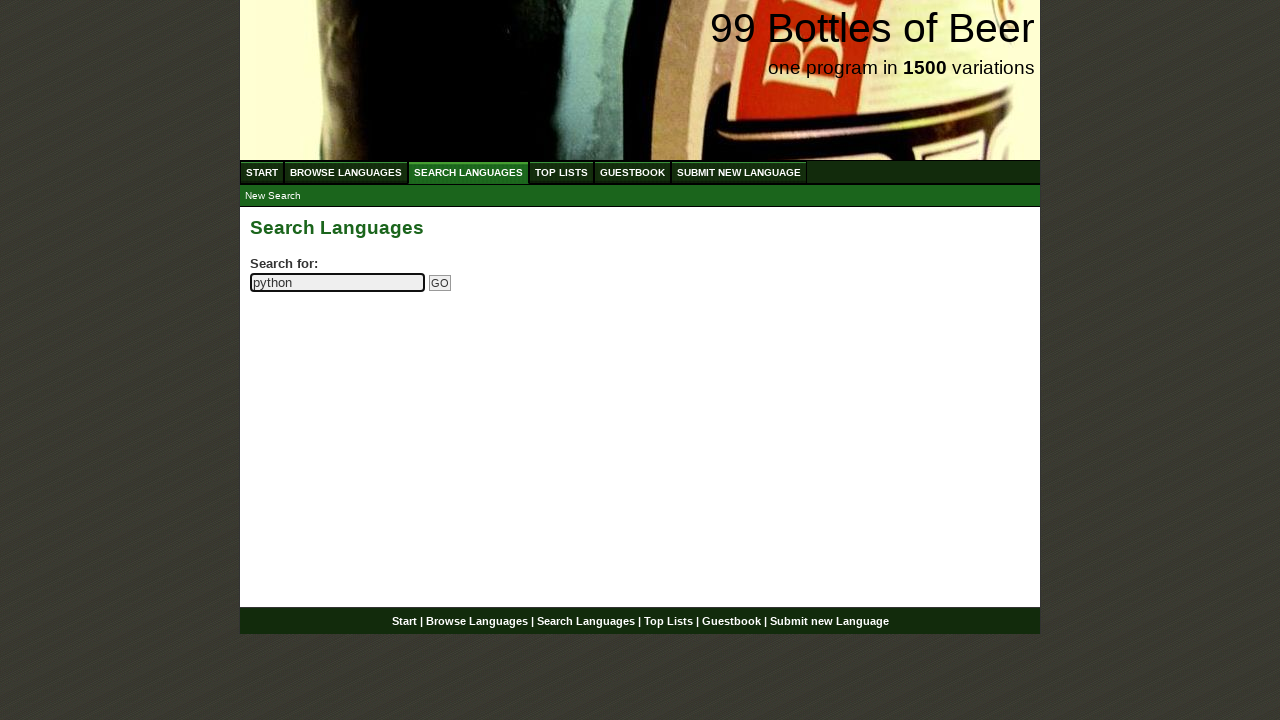

Clicked Go button to submit search at (440, 283) on input[name='submitsearch']
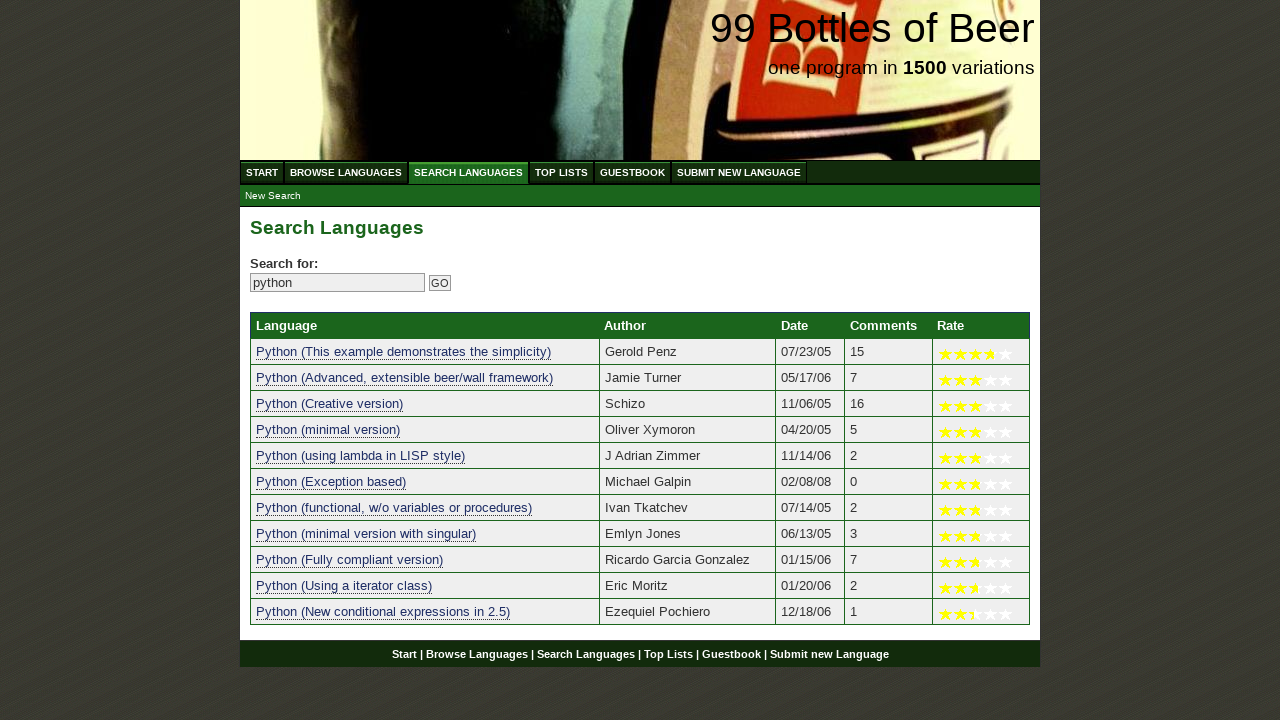

Search results table loaded with programming language entries
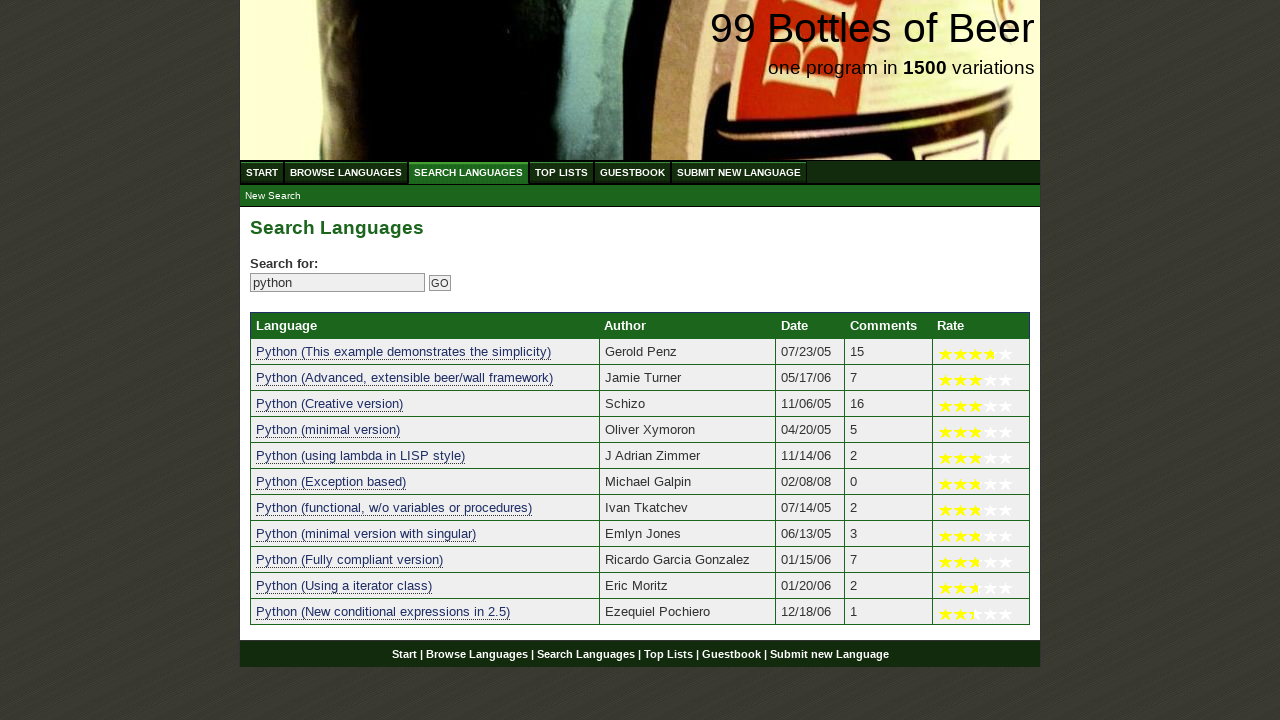

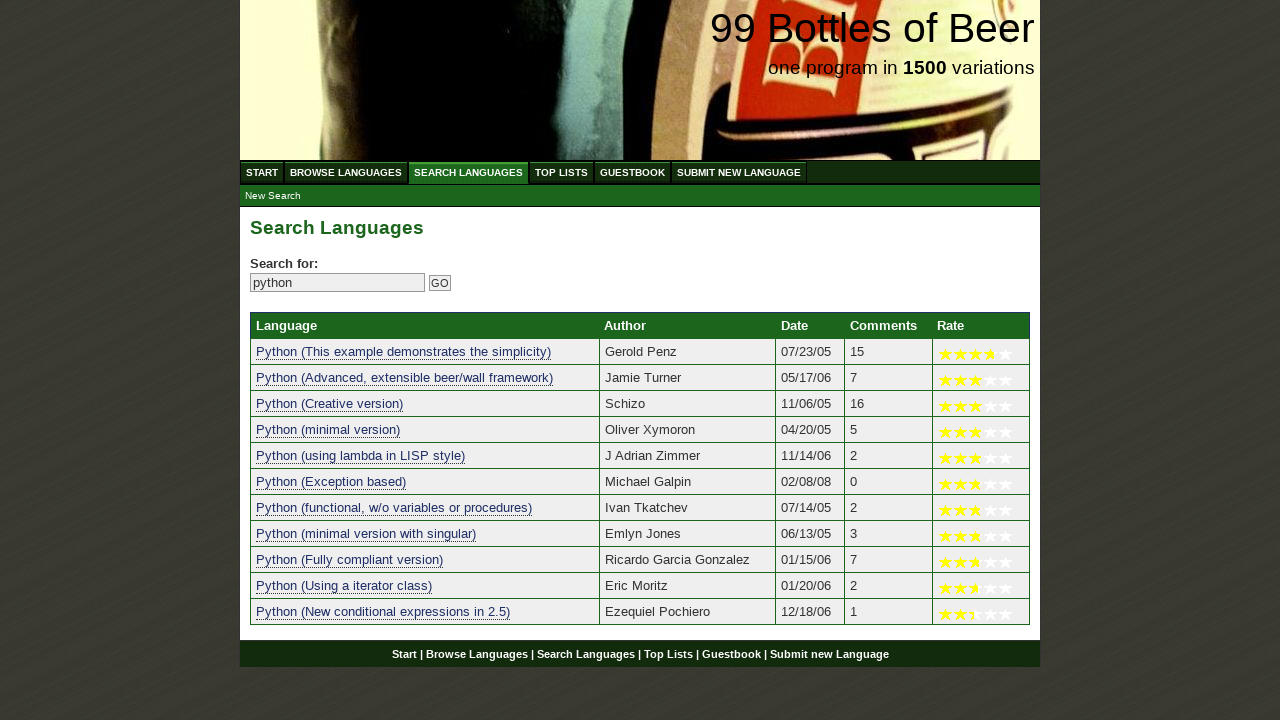